Tests navigation through a personal IT blog by clicking "About me", navigating back, opening blog posts in popups, clicking tags, and navigating between different articles and the home page.

Starting URL: https://ilarionhalushka.github.io/

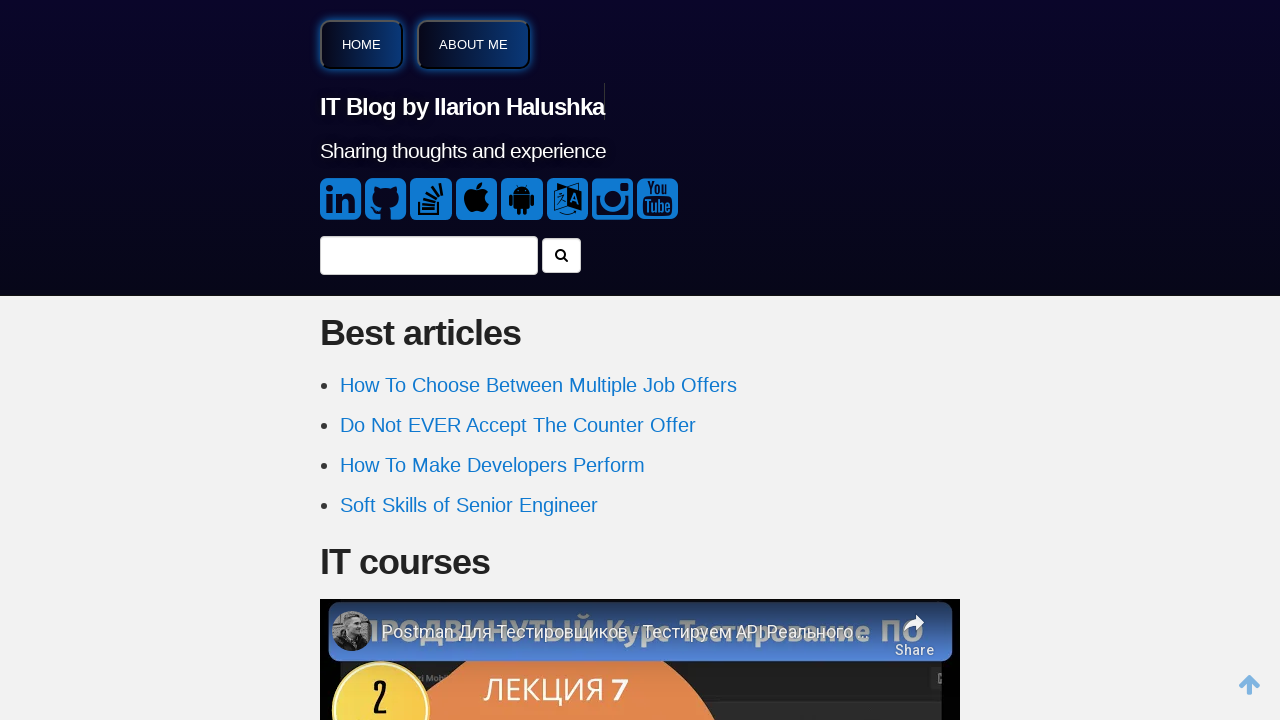

Clicked 'About me' button at (474, 44) on internal:role=button[name="About me"i]
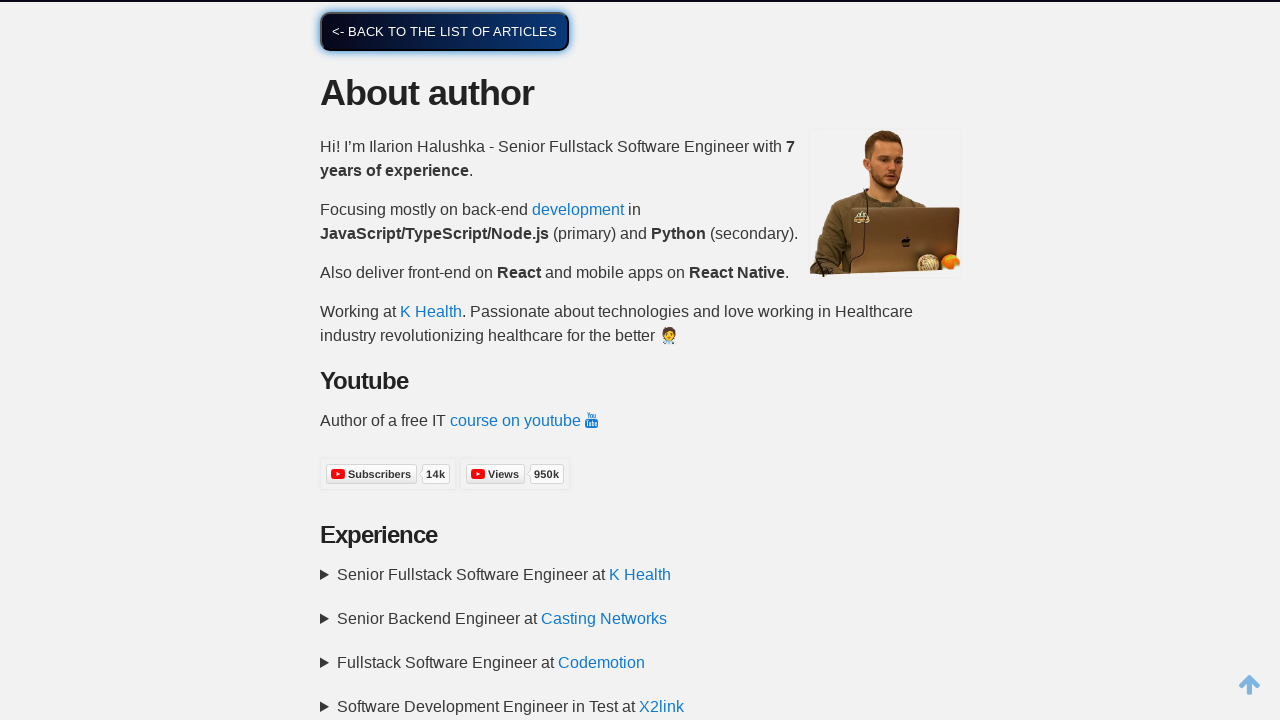

Clicked 'Back to the list' button at (444, 31) on internal:role=button[name="<- Back to the list of"i]
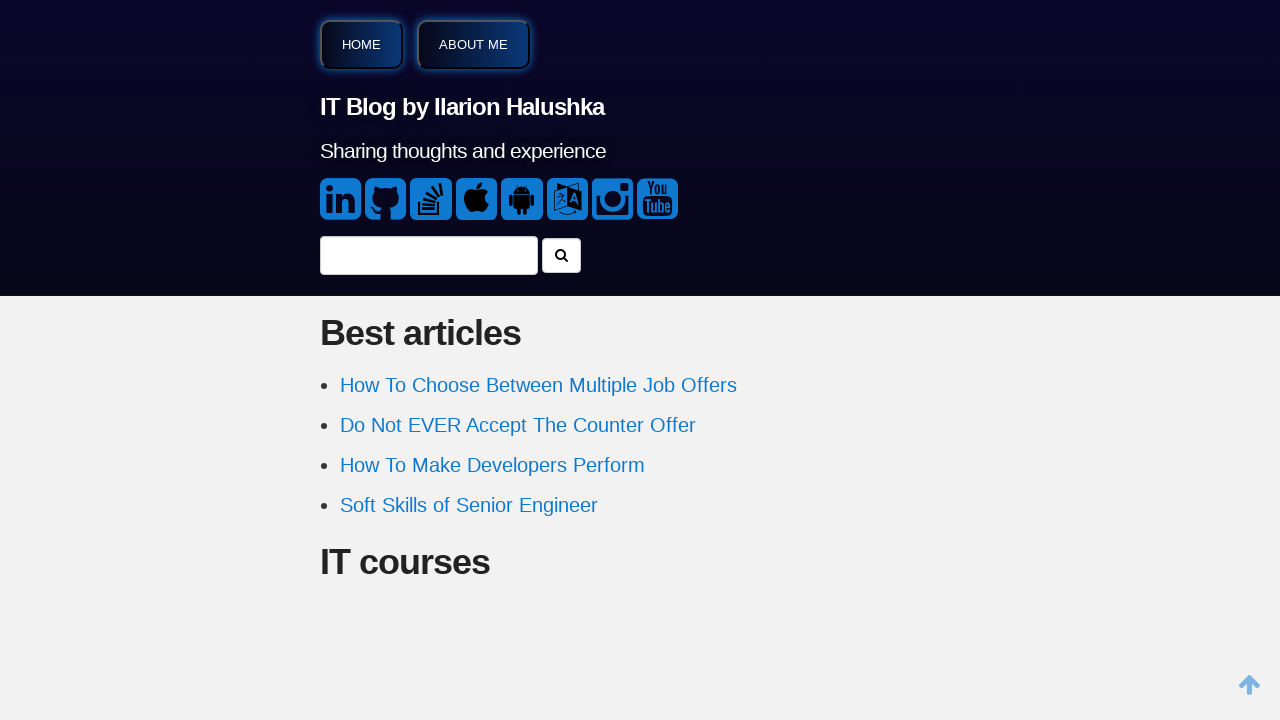

Clicked 'How To Choose Between' link at (538, 385) on internal:role=link[name="How To Choose Between"i] >> nth=0
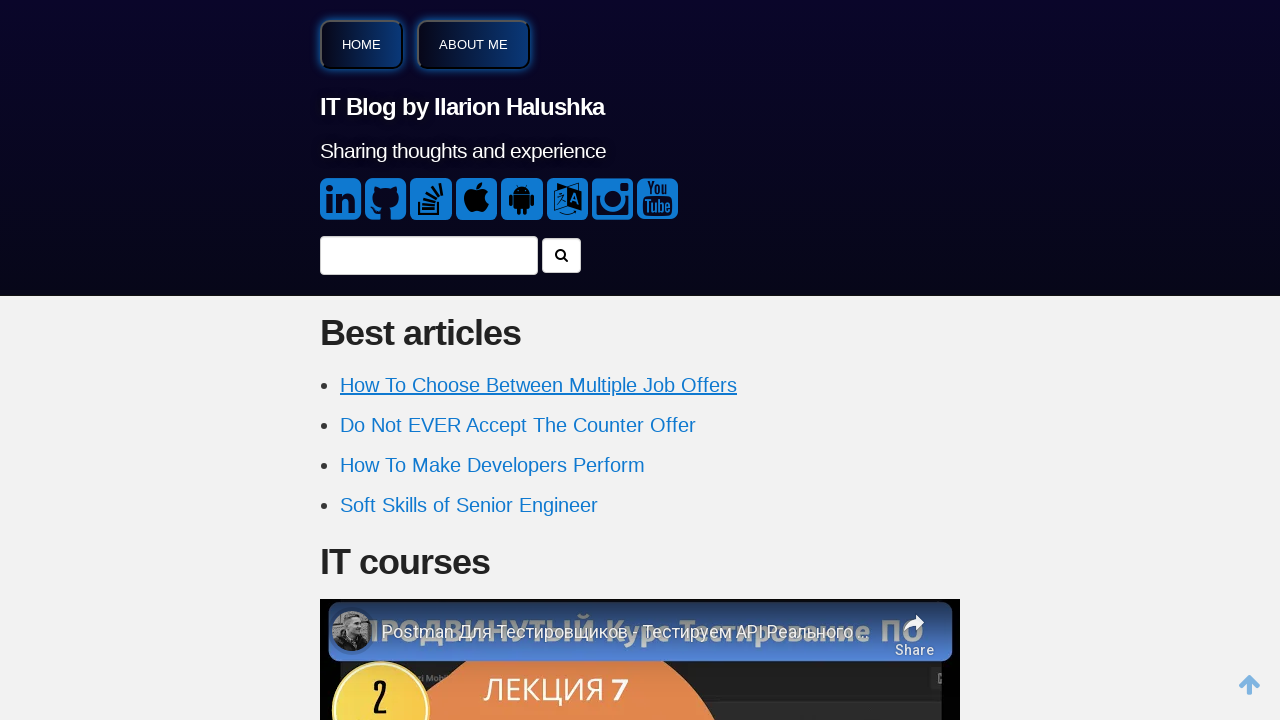

Blog post popup loaded
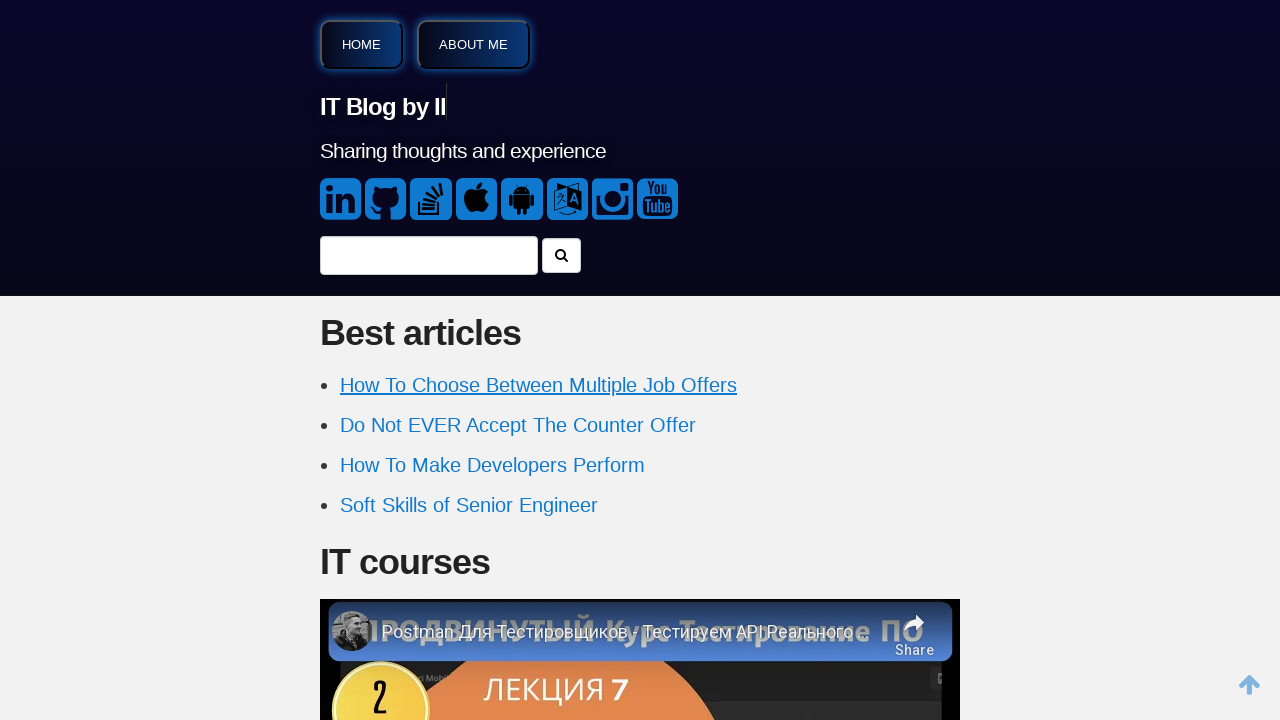

Clicked 'career' tag in popup at (350, 522) on internal:text="career"s
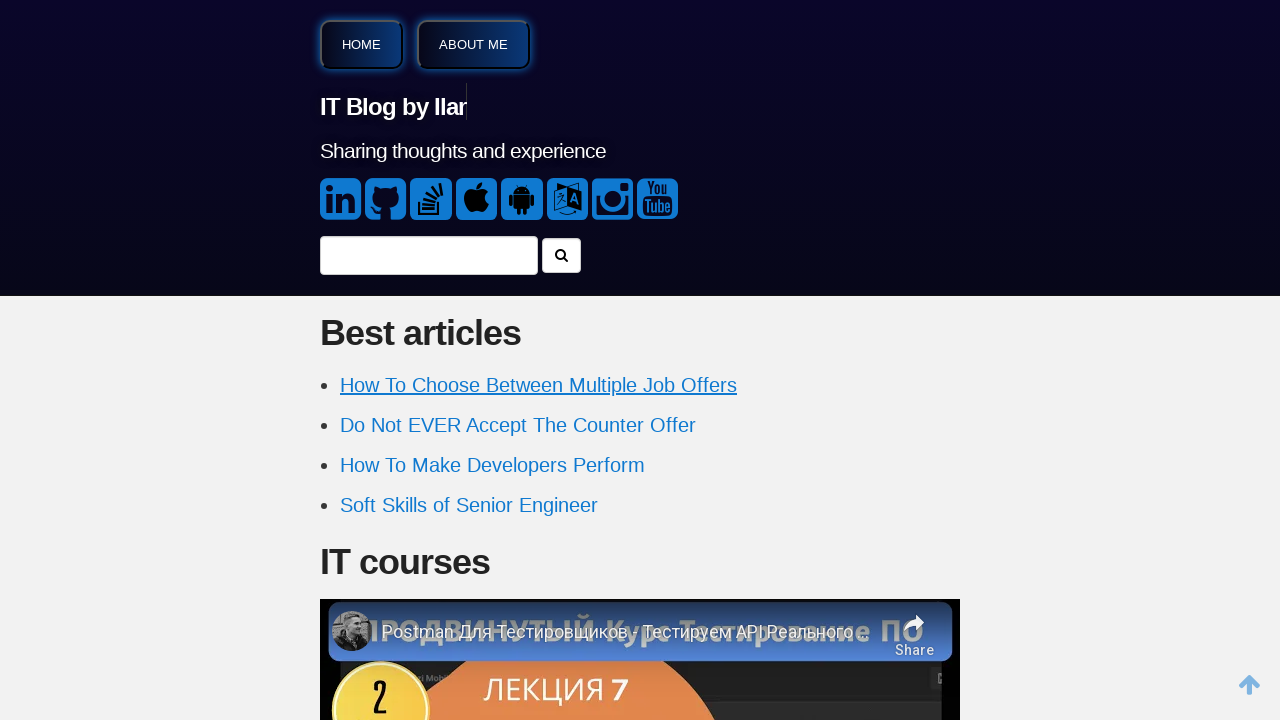

Clicked 'Salary-Review-Tips' link at (412, 559) on internal:role=link[name="Salary-Review-Tips"i]
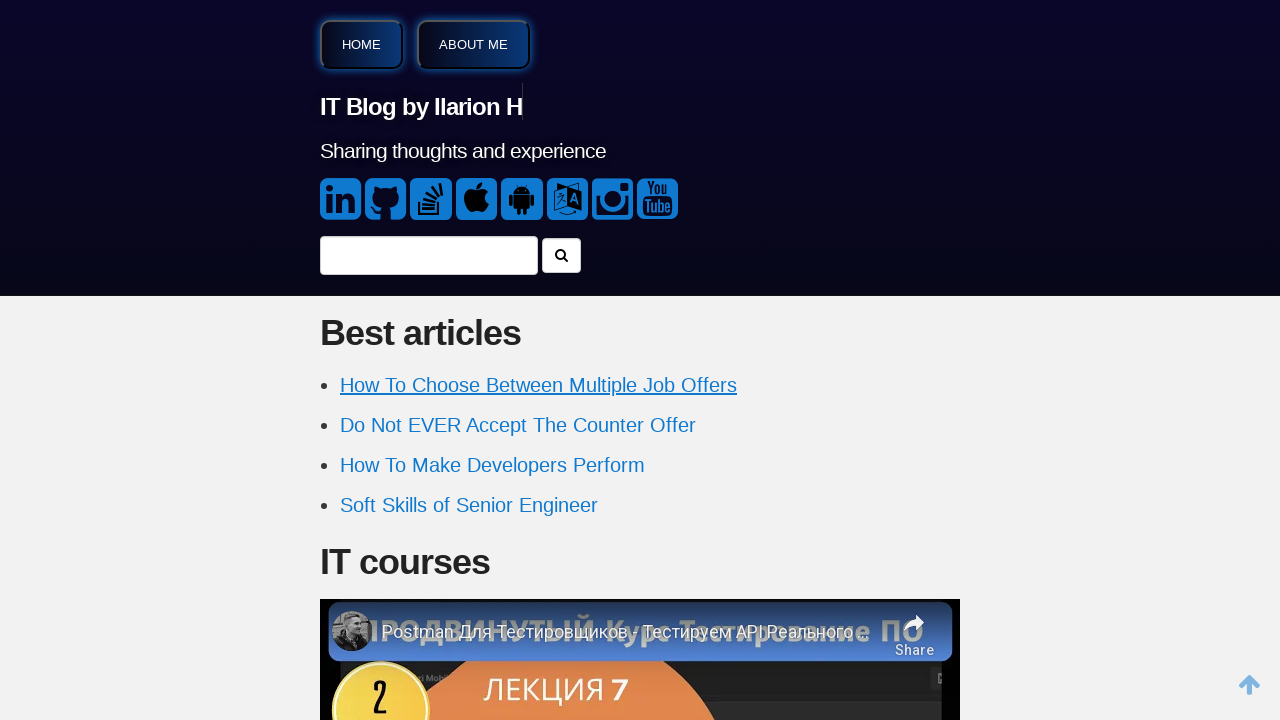

Navigated back to home page
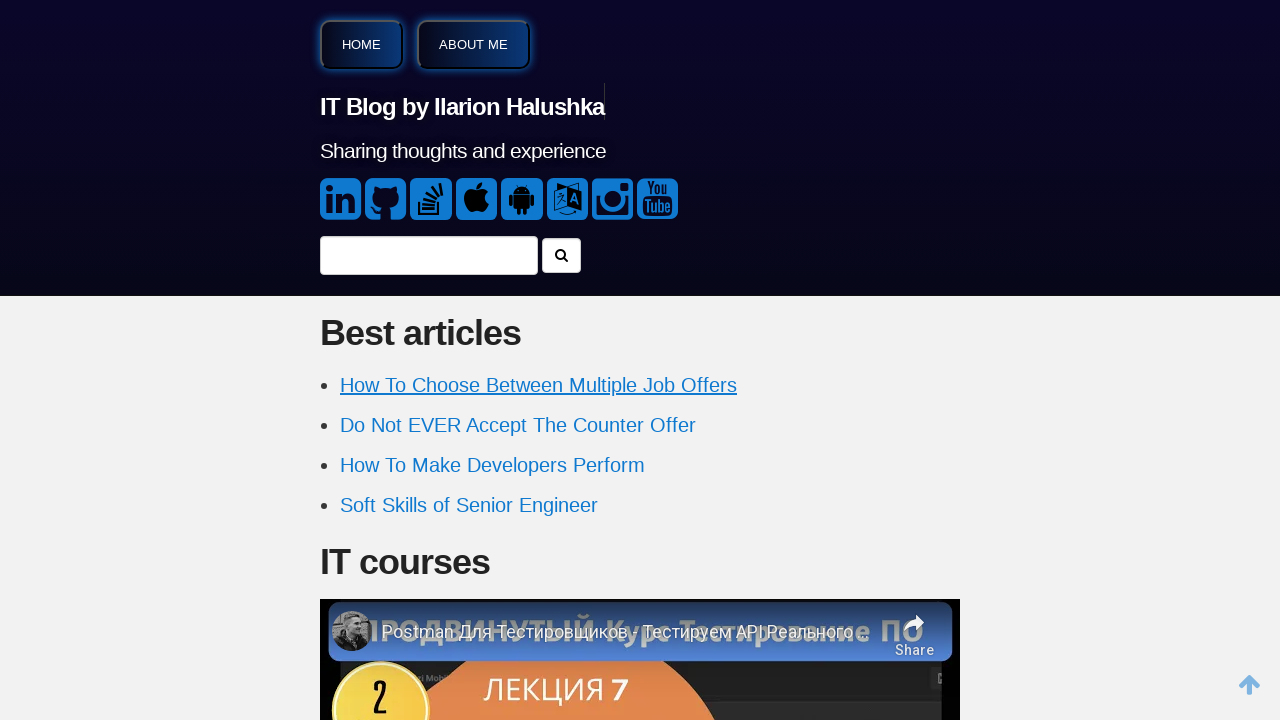

Clicked 'Soft Skills of Senior Engineer' link at (469, 505) on internal:role=link[name="Soft Skills of Senior Engineer"i]
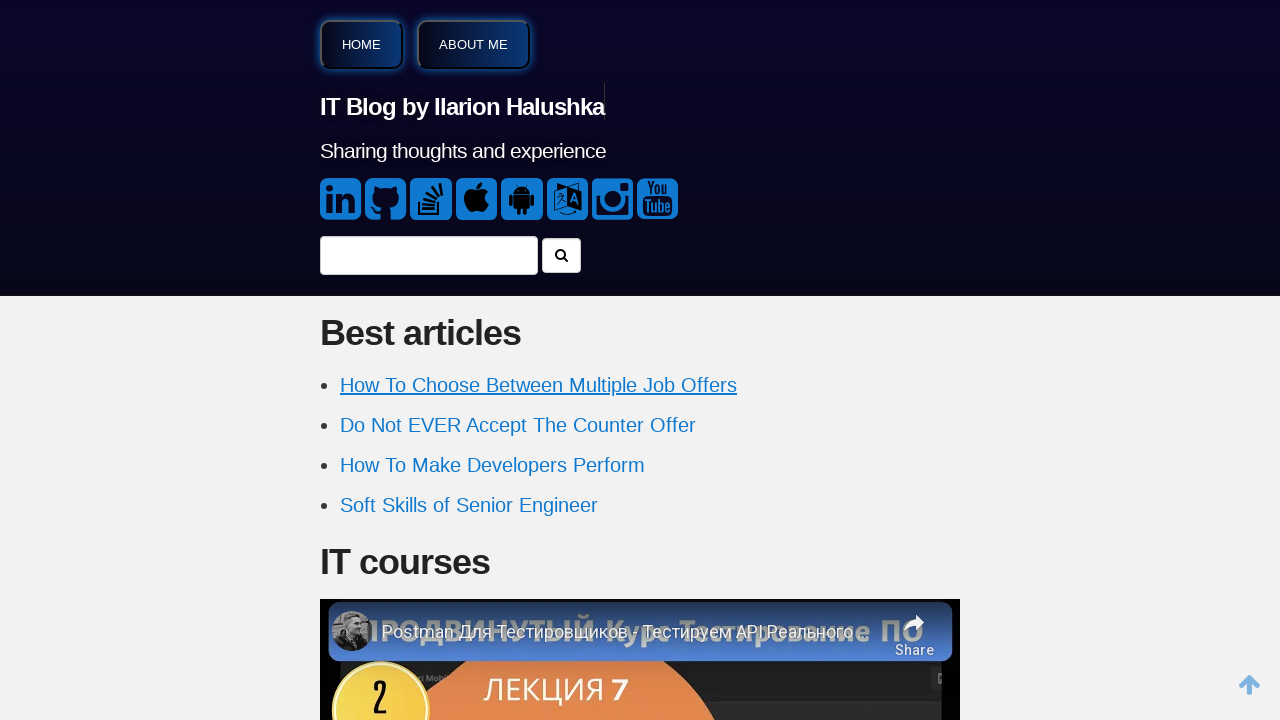

Second blog post popup loaded
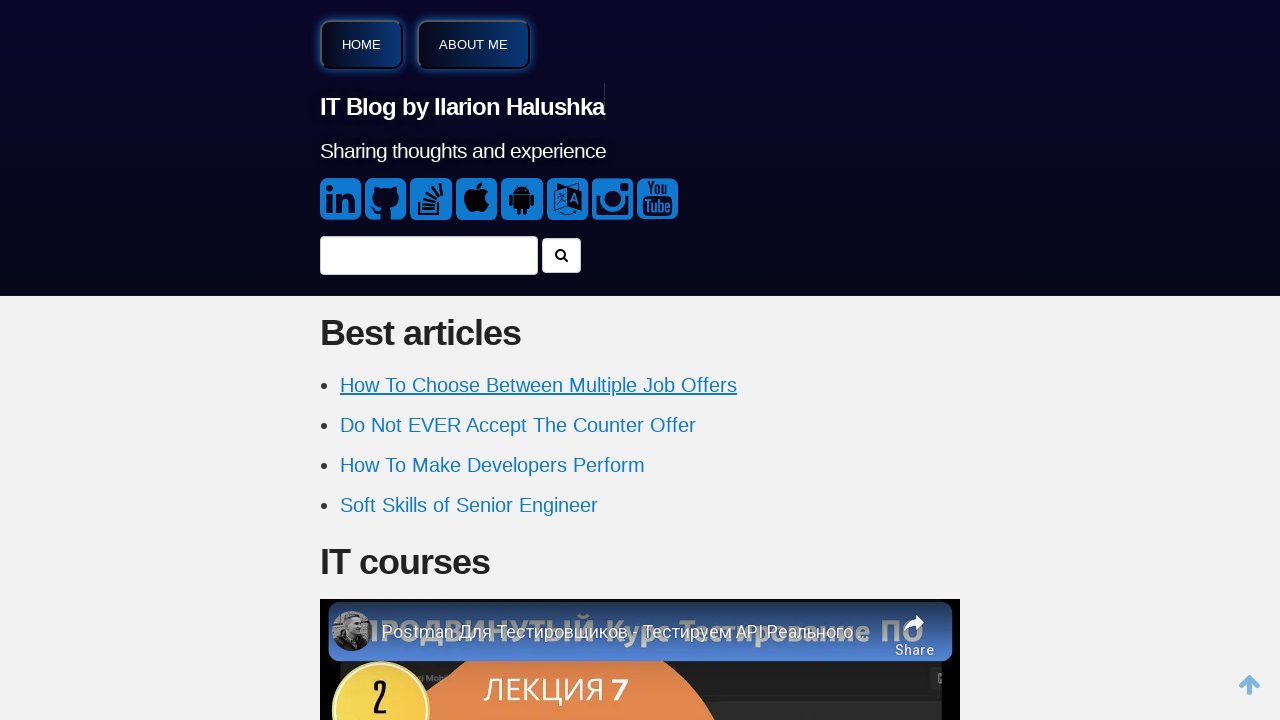

Clicked 'Home' button in popup at (362, 44) on internal:role=button[name="Home"i]
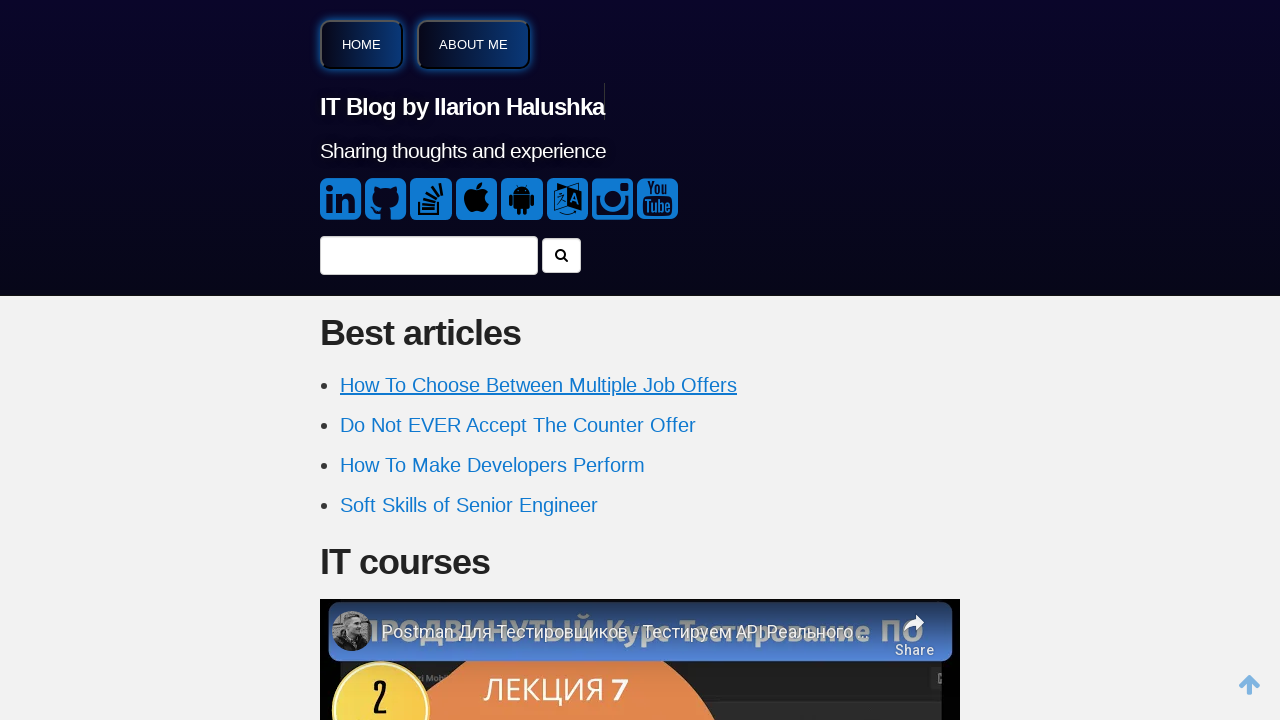

Clicked IT blog heading at (640, 107) on internal:role=heading[name="IT Blog by I"i]
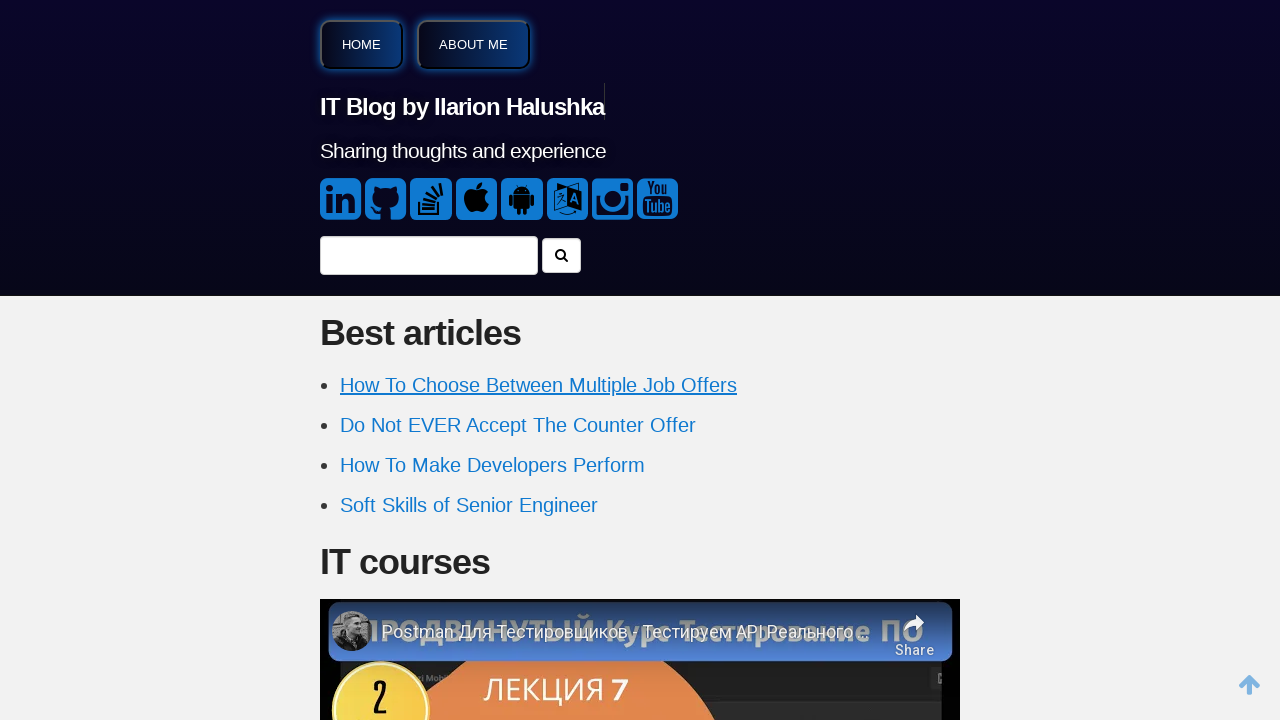

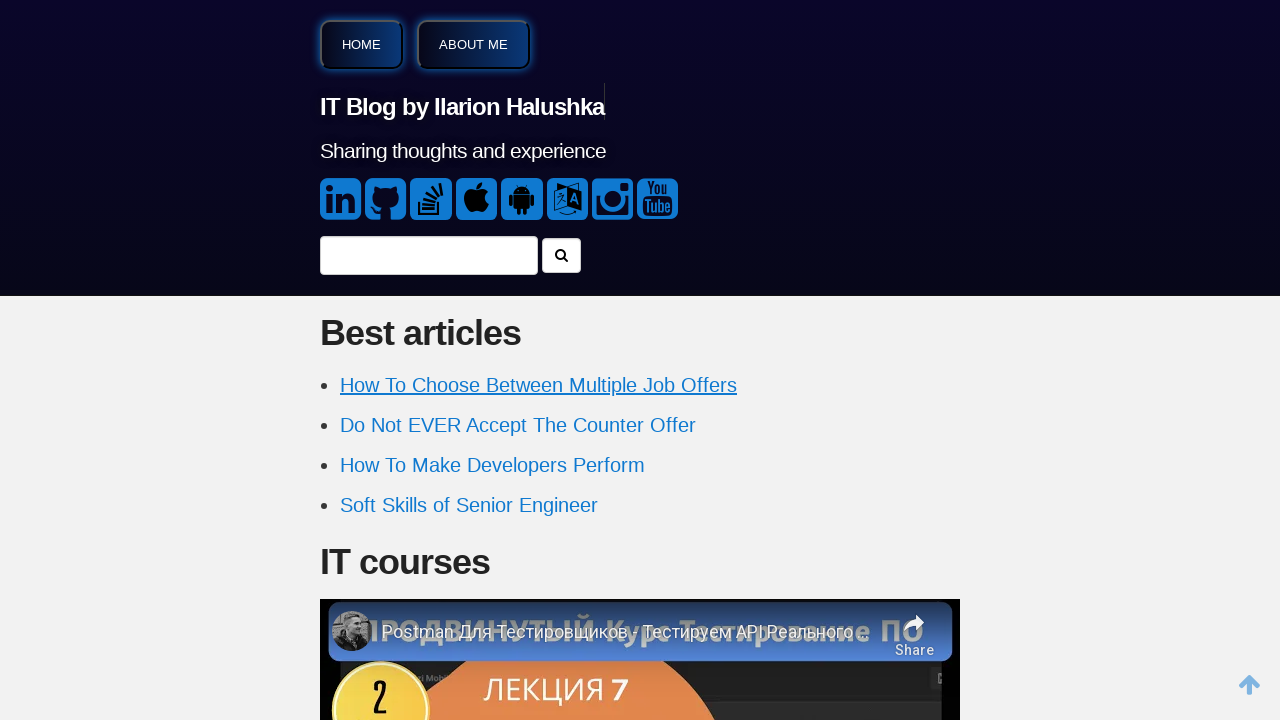